Tests table grid functionality by scrolling to a table, calculating the sum of values in a column, and verifying it matches the displayed total

Starting URL: https://rahulshettyacademy.com/AutomationPractice/

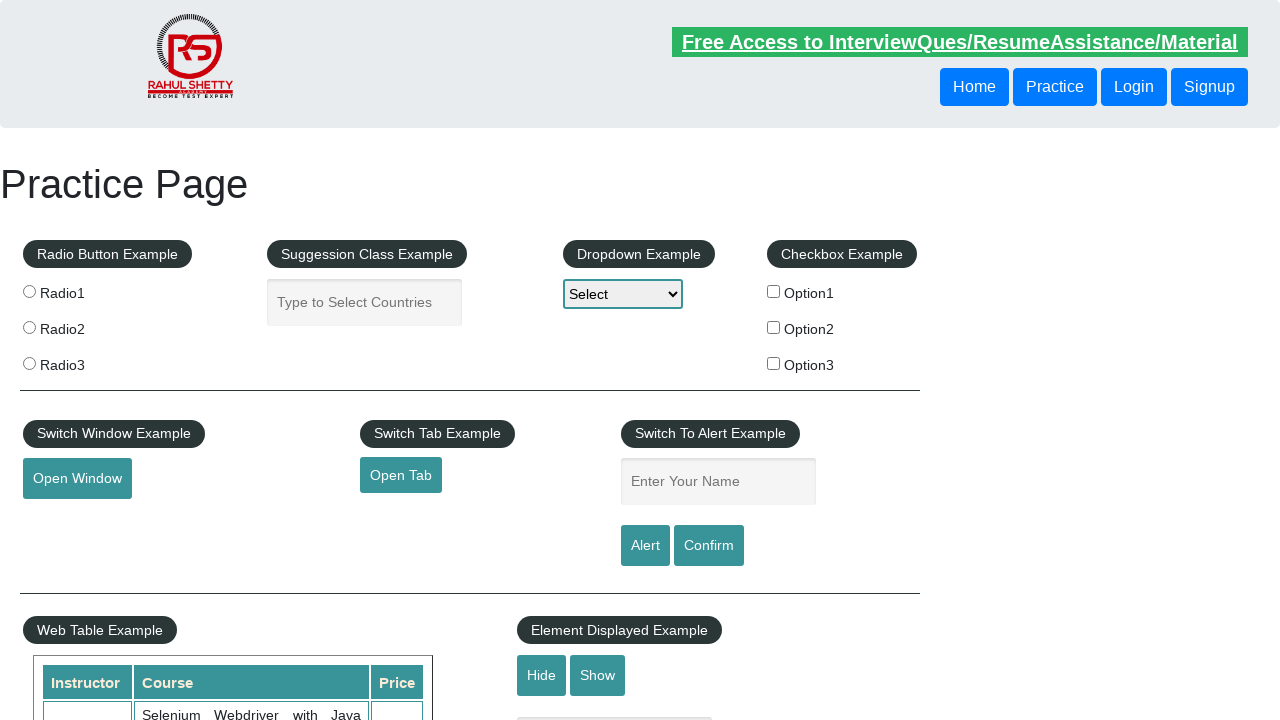

Scrolled down 500px to make table visible
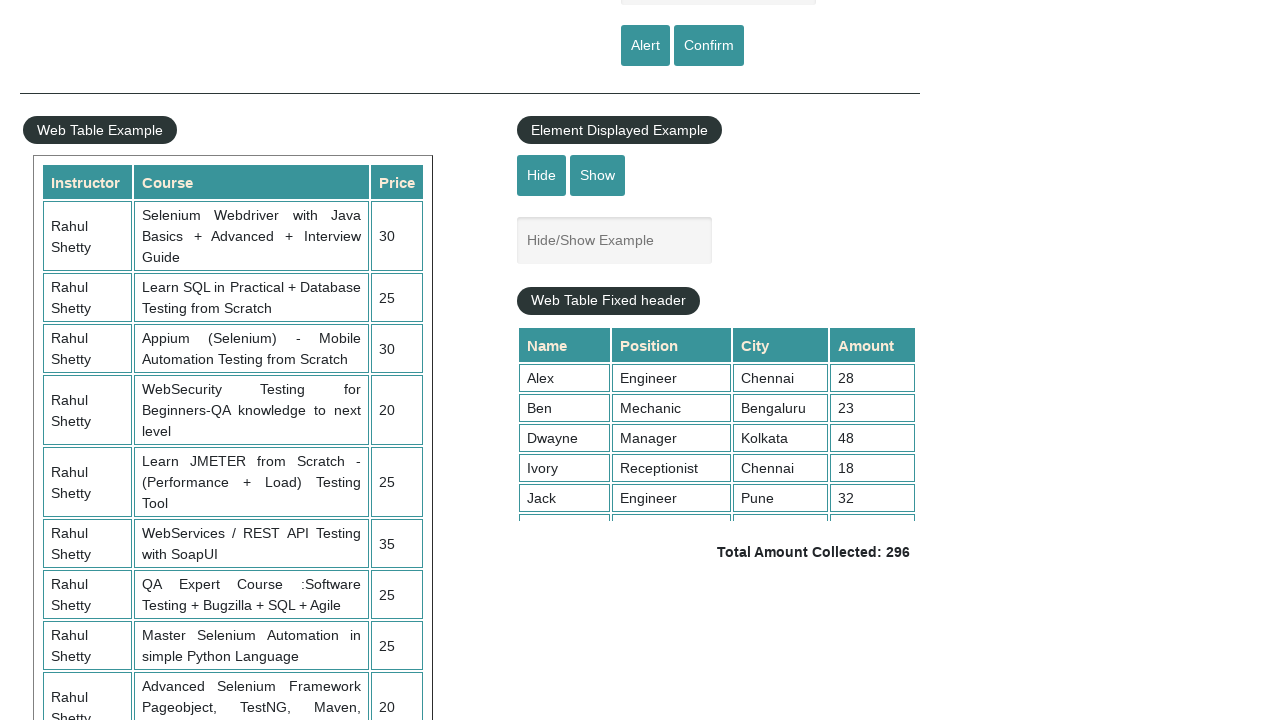

Retrieved all values from the 4th column of the table
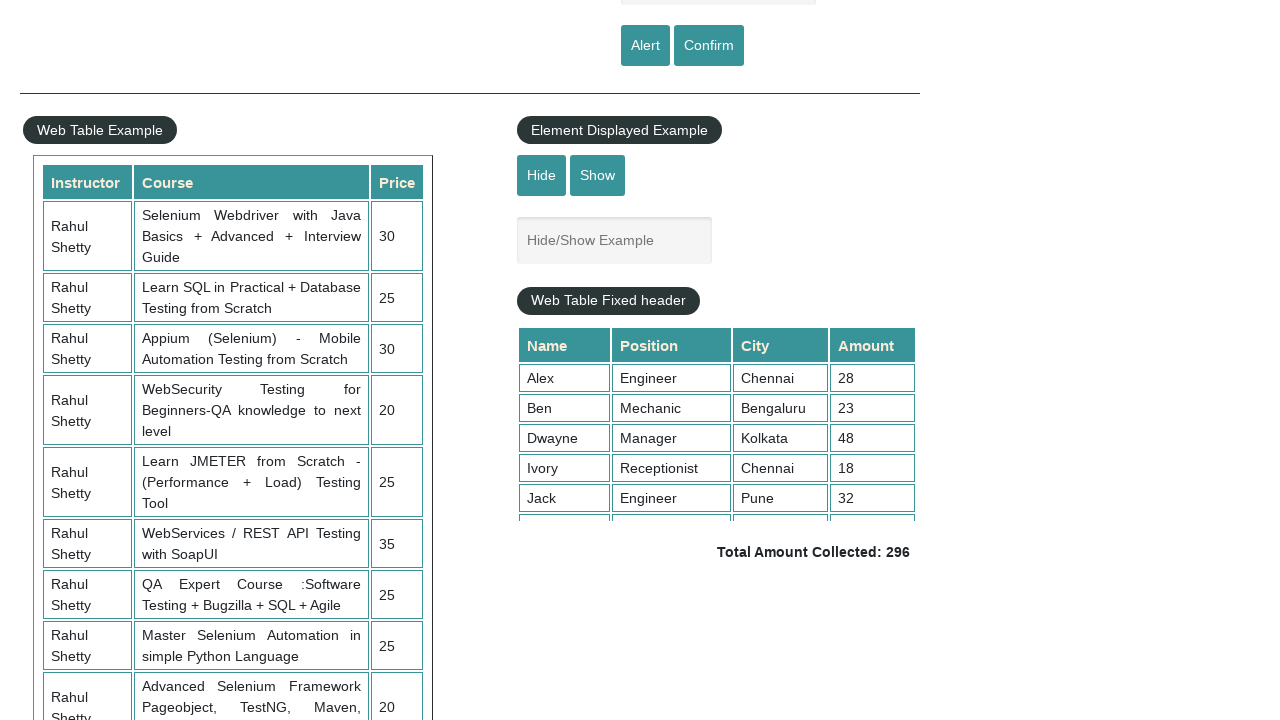

Calculated sum of column values: 296
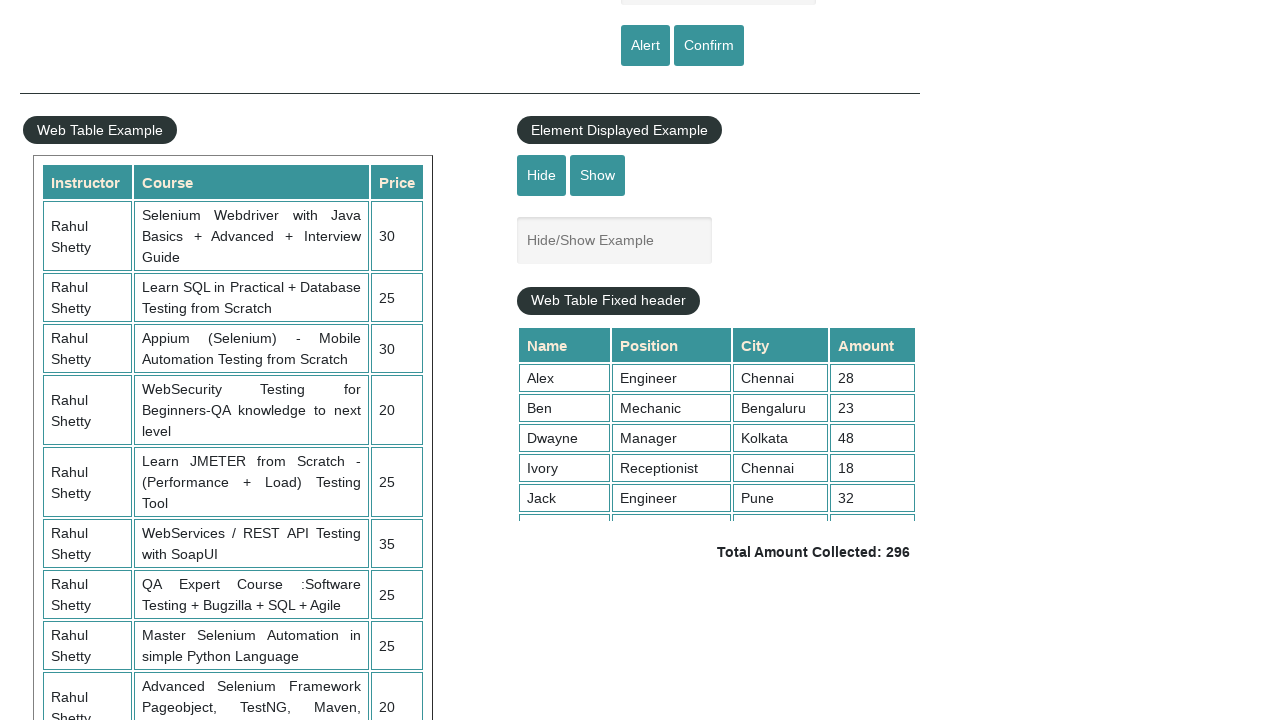

Retrieved displayed total amount text
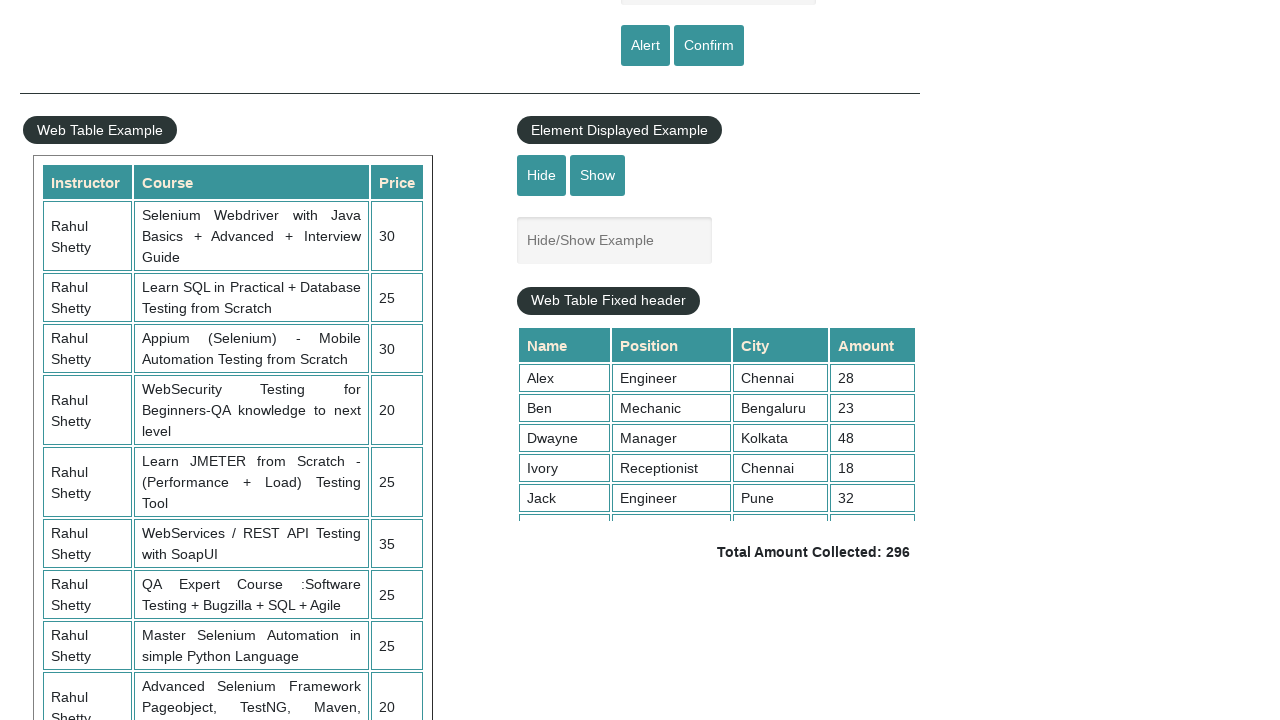

Parsed displayed total amount: 296
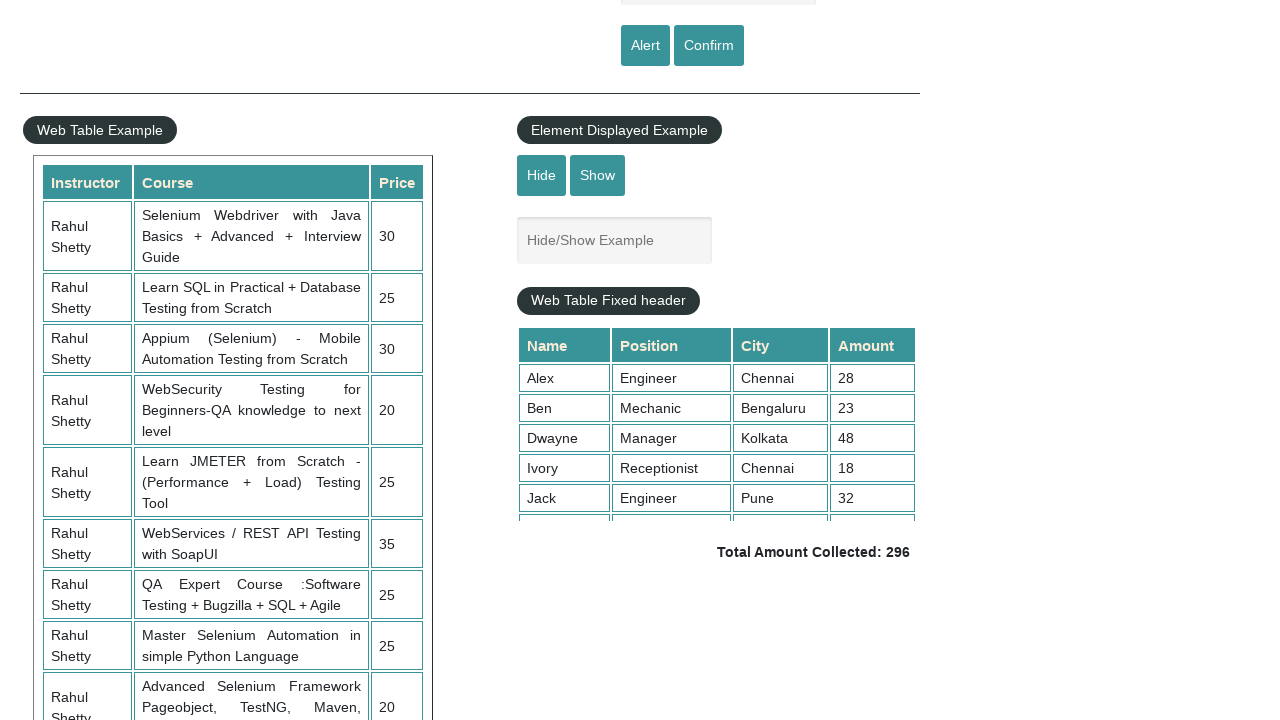

Verified calculated sum (296) matches displayed total (296)
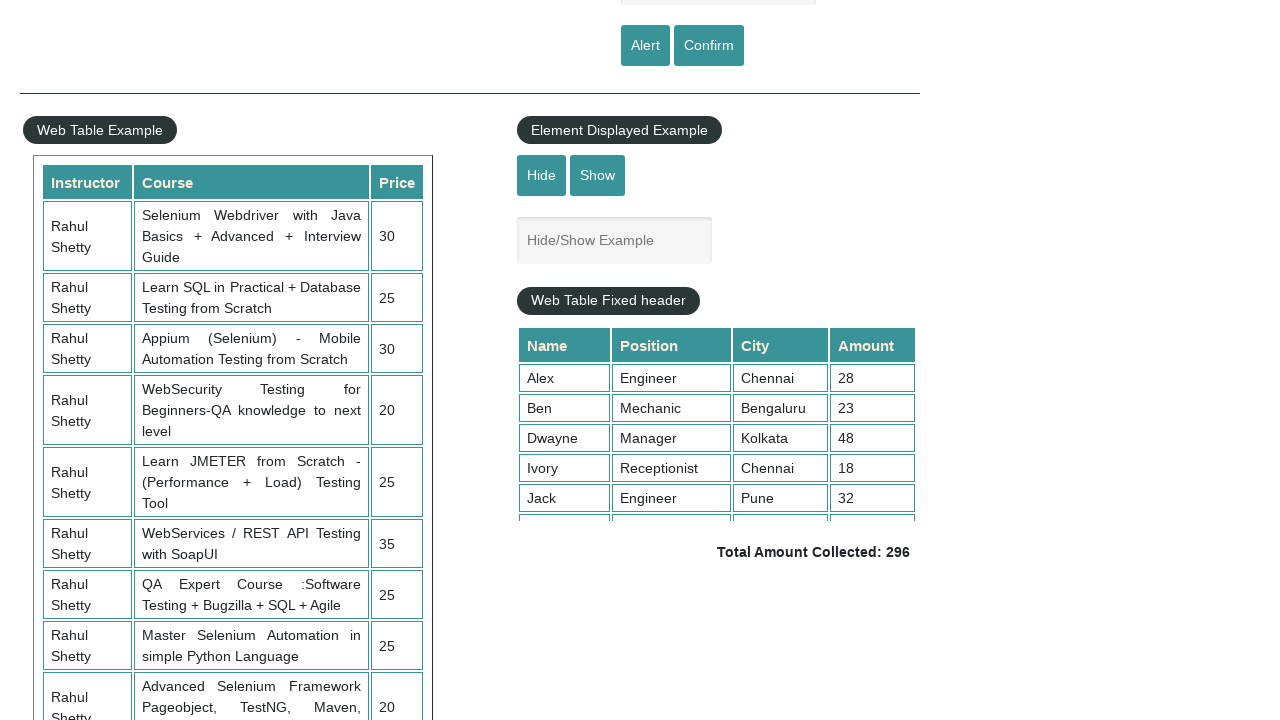

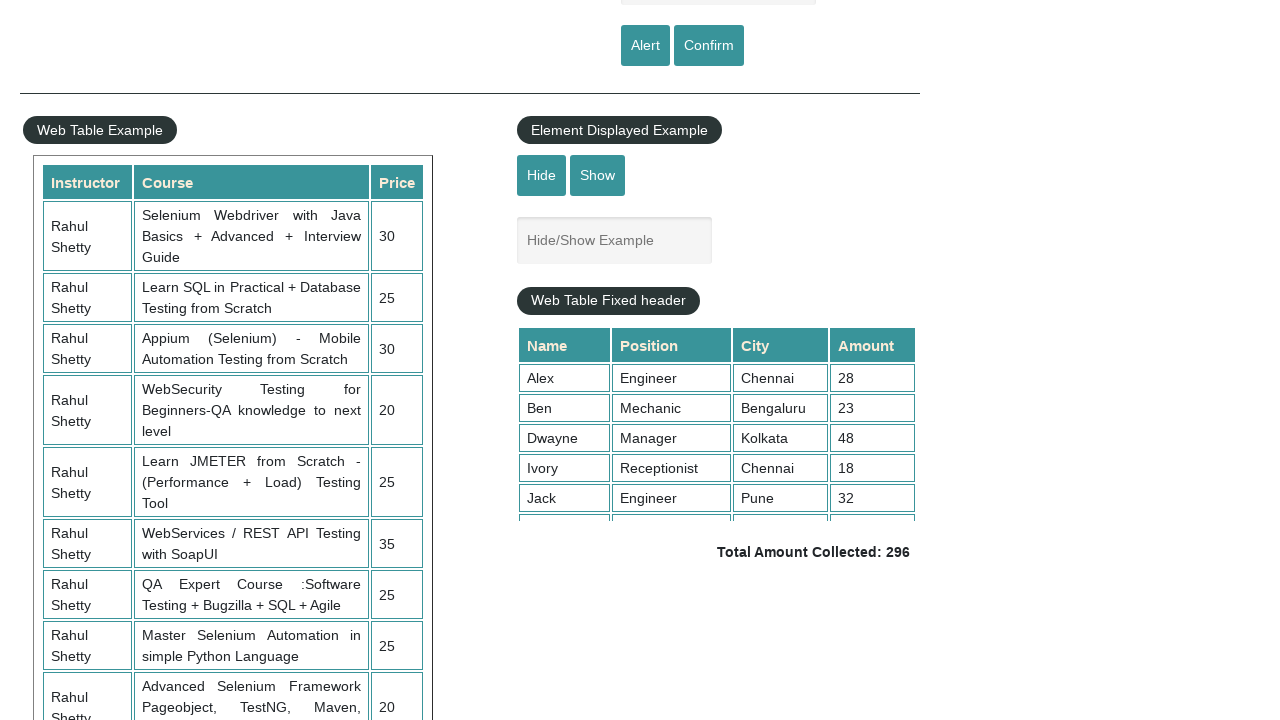